Navigates to Aladin bookstore search results page for a Korean search term and verifies that book search results are displayed.

Starting URL: https://www.aladin.co.kr/search/wsearchresult.aspx?SearchTarget=All&SearchWord=%EC%86%8C%EB%B0%A9%EC%84%A4%EB%B9%84%EA%B8%B0%EC%82%AC

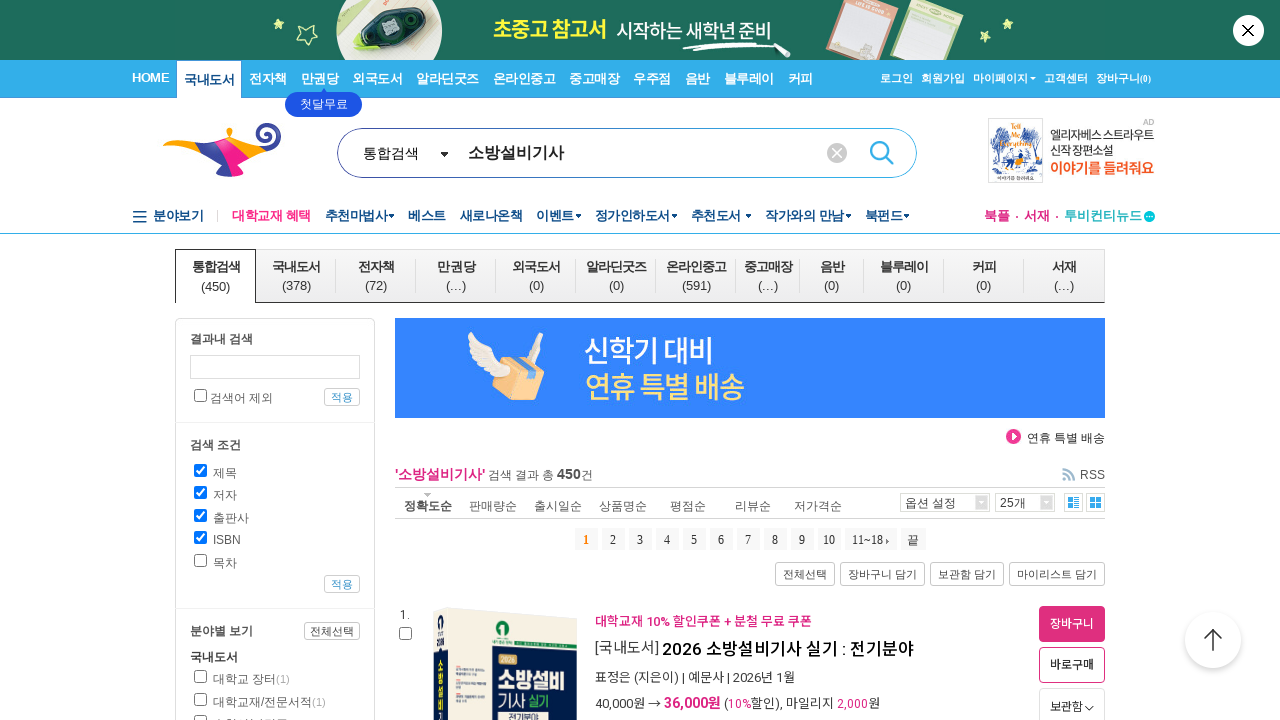

Search results container loaded
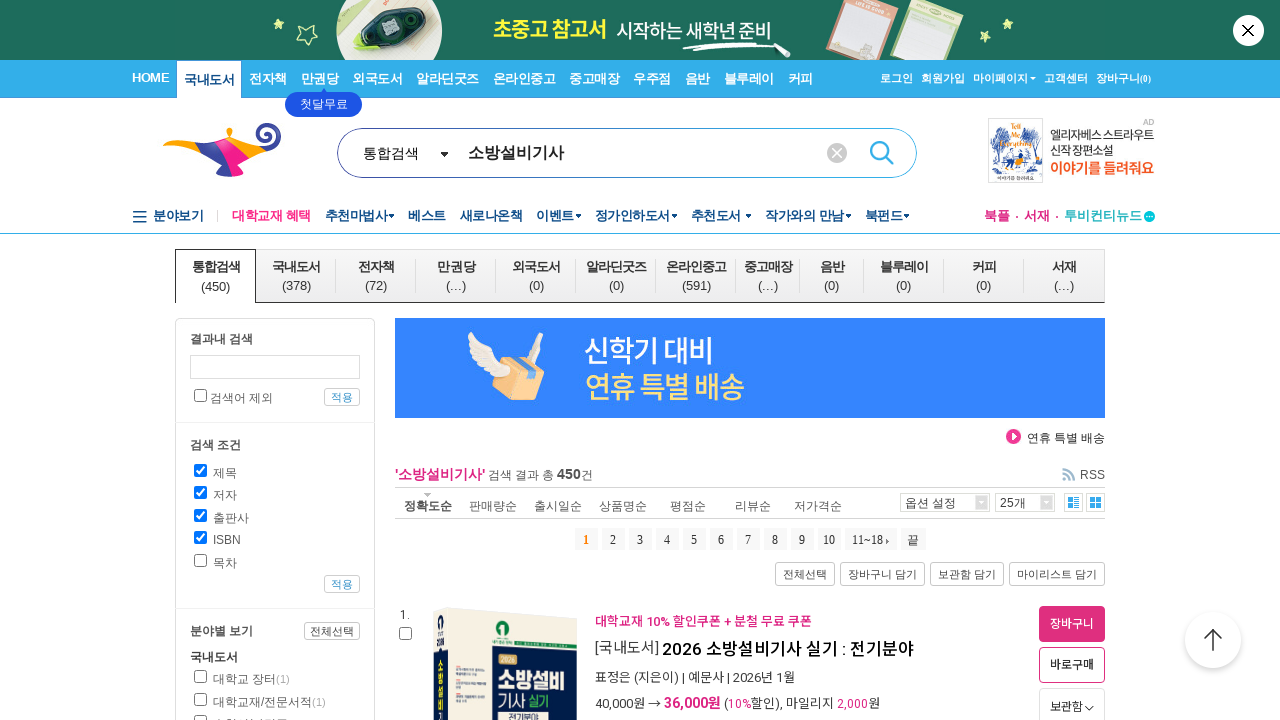

Book search results are now visible on Aladin search results page
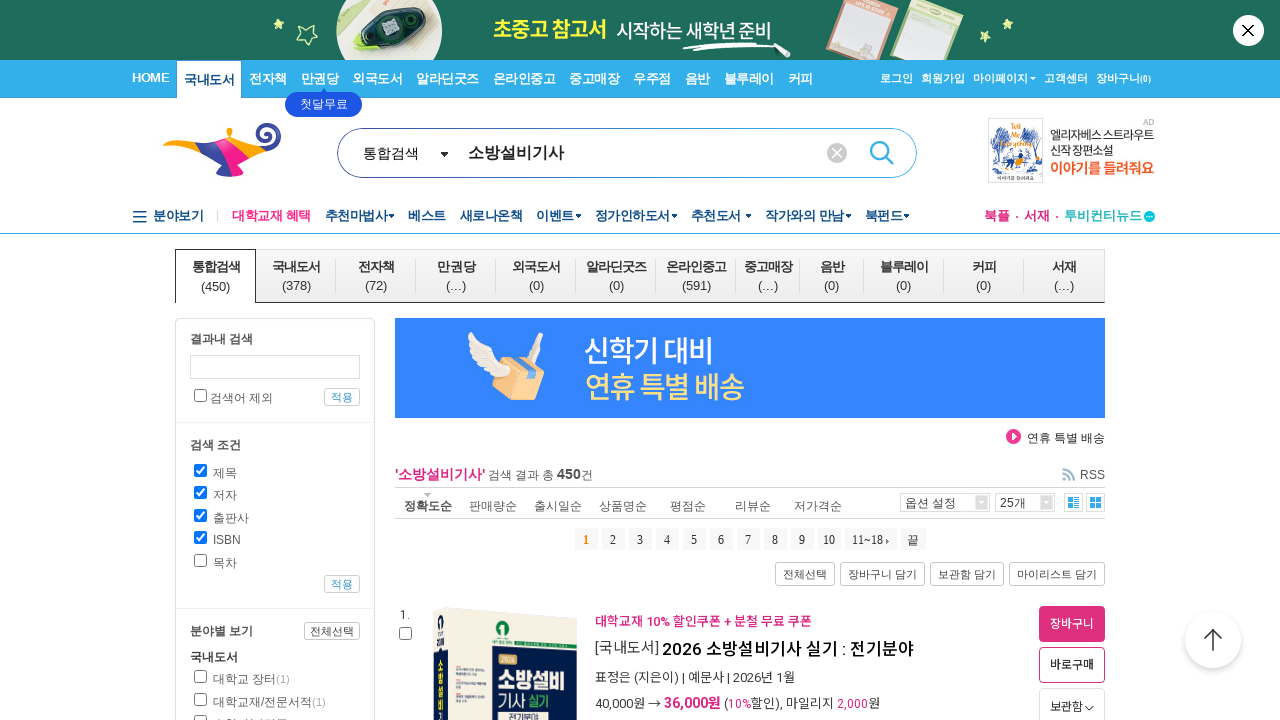

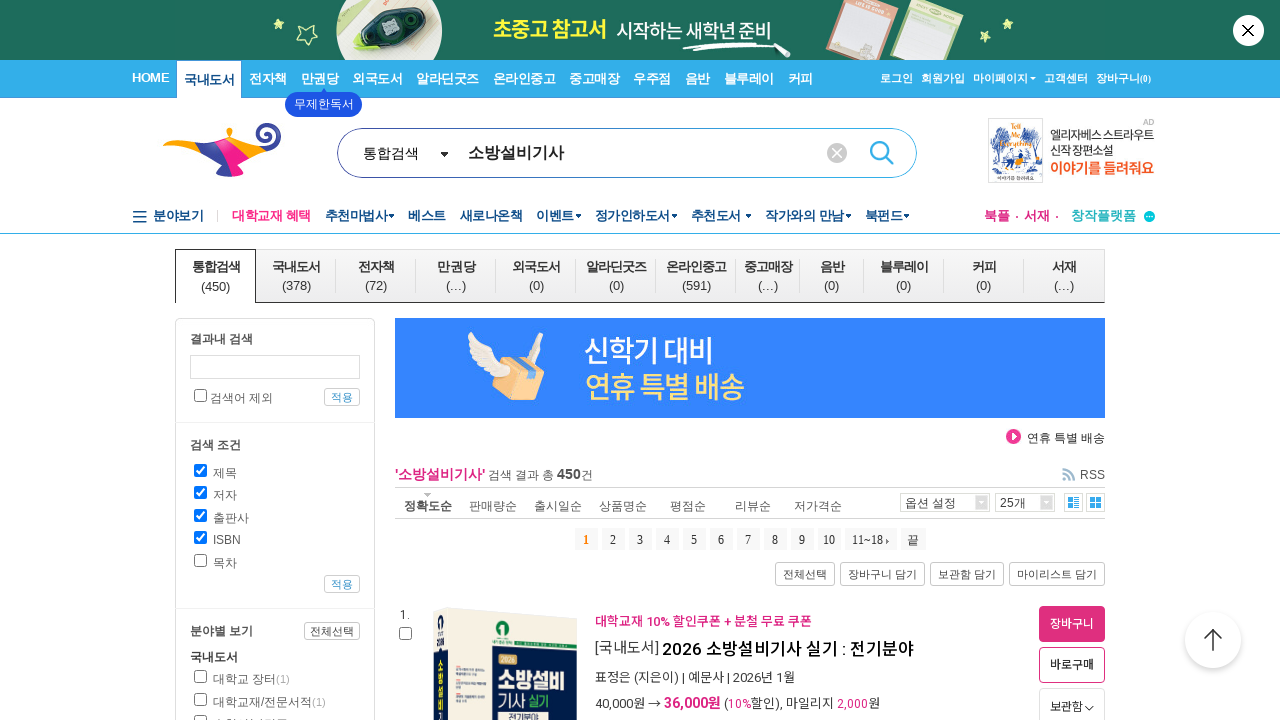